Joins a video/audio streaming session by entering a participant name "Webcam3", clicking OK, and then using keyboard navigation (Tab and Enter) to interact with subsequent dialogs or UI elements.

Starting URL: https://live.monetanalytics.com/stu_proc/student.html#

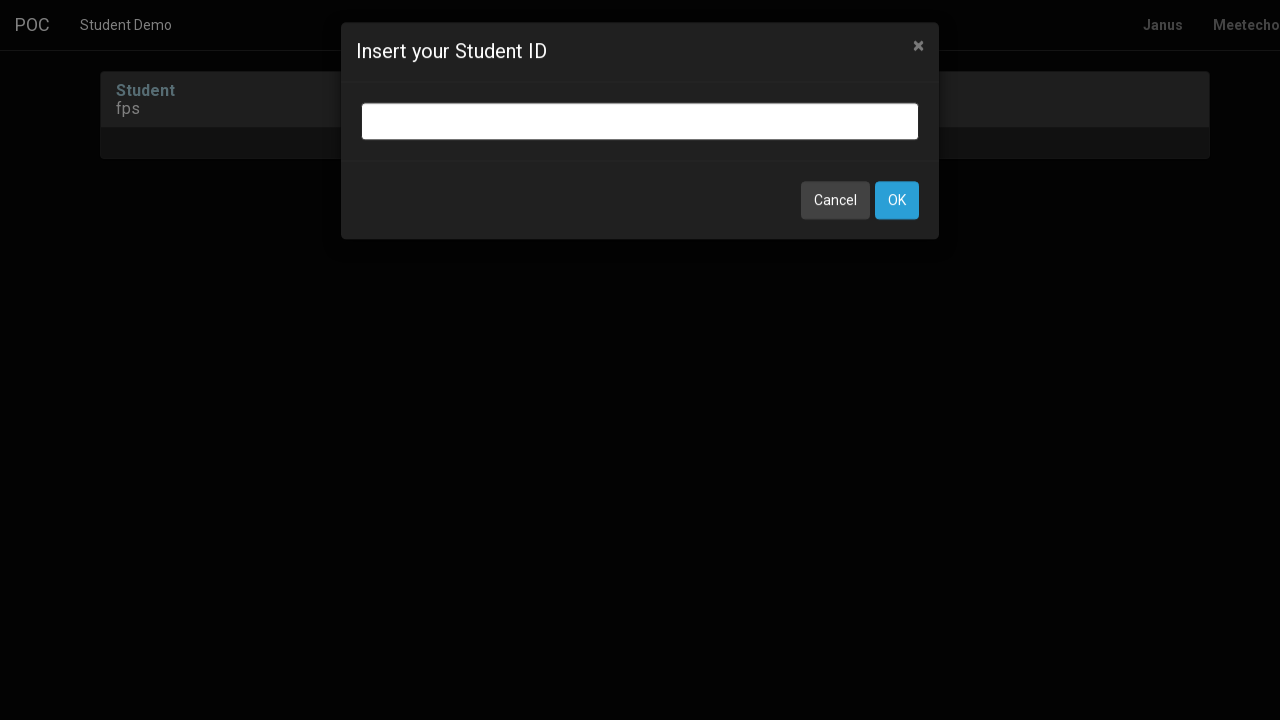

Filled participant name field with 'Webcam3' on input.bootbox-input.bootbox-input-text.form-control
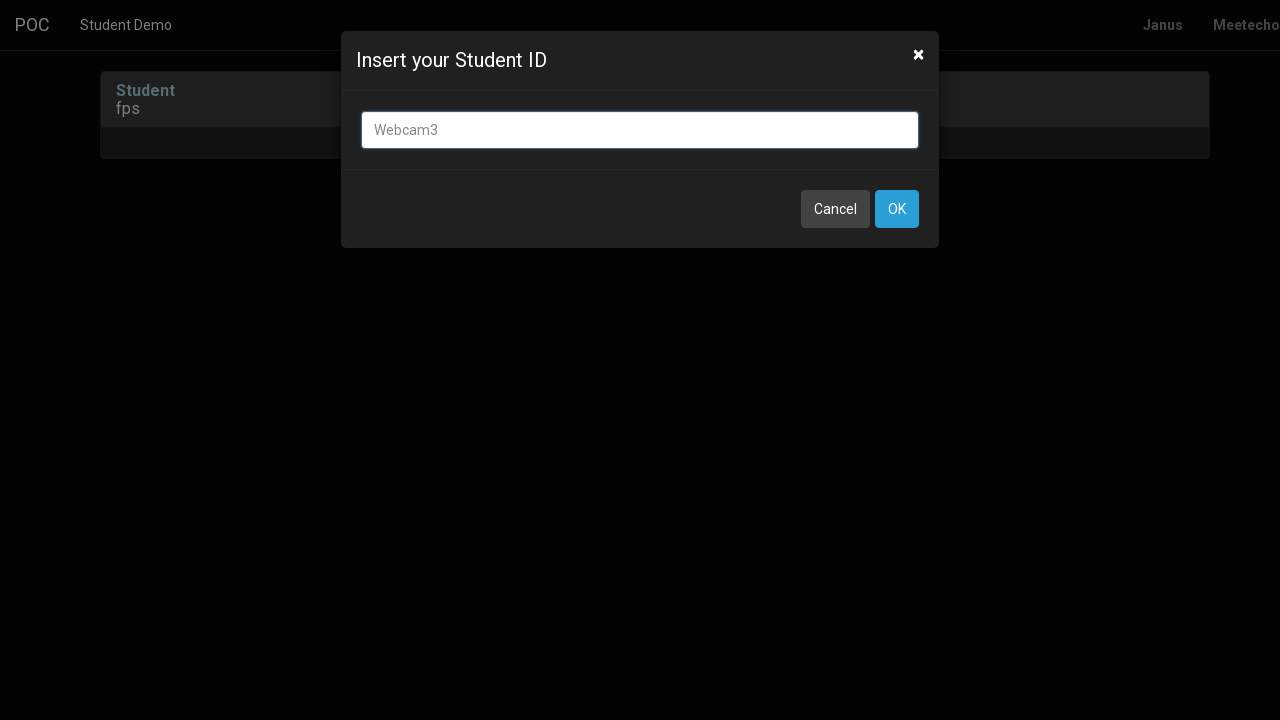

Clicked OK button to confirm participant name at (897, 209) on button:has-text('OK')
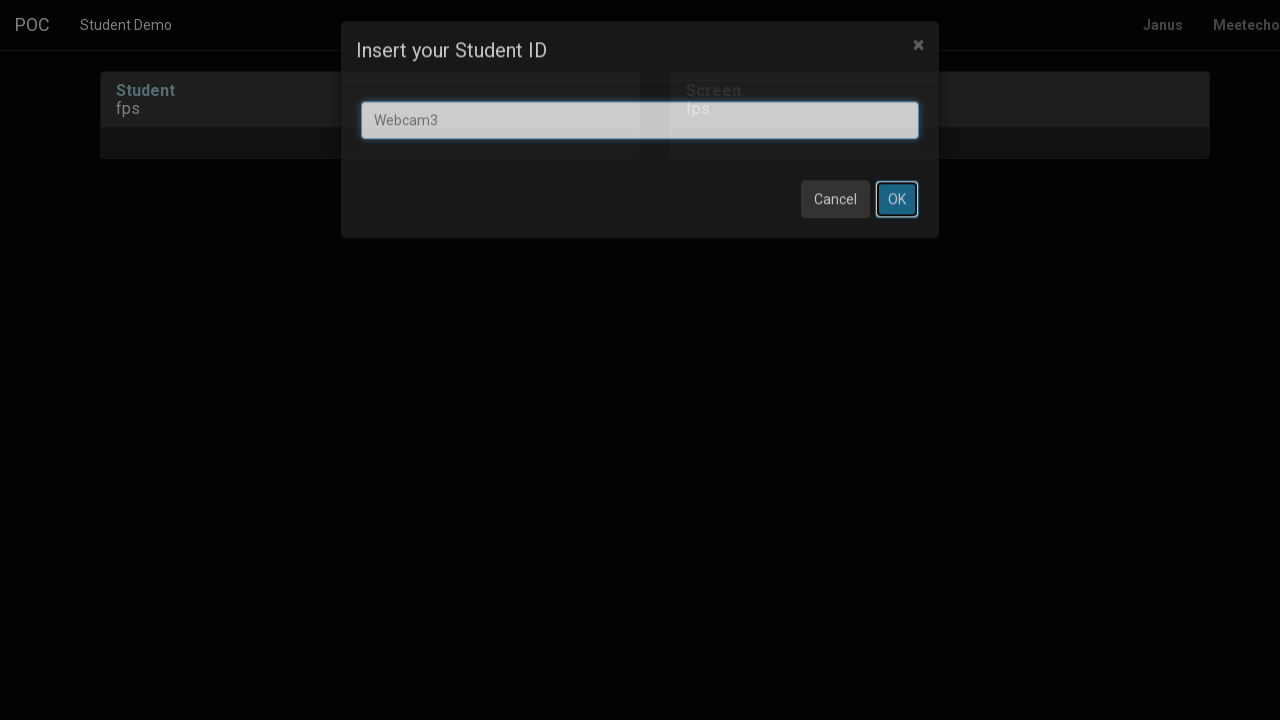

Waited 8 seconds for page to process
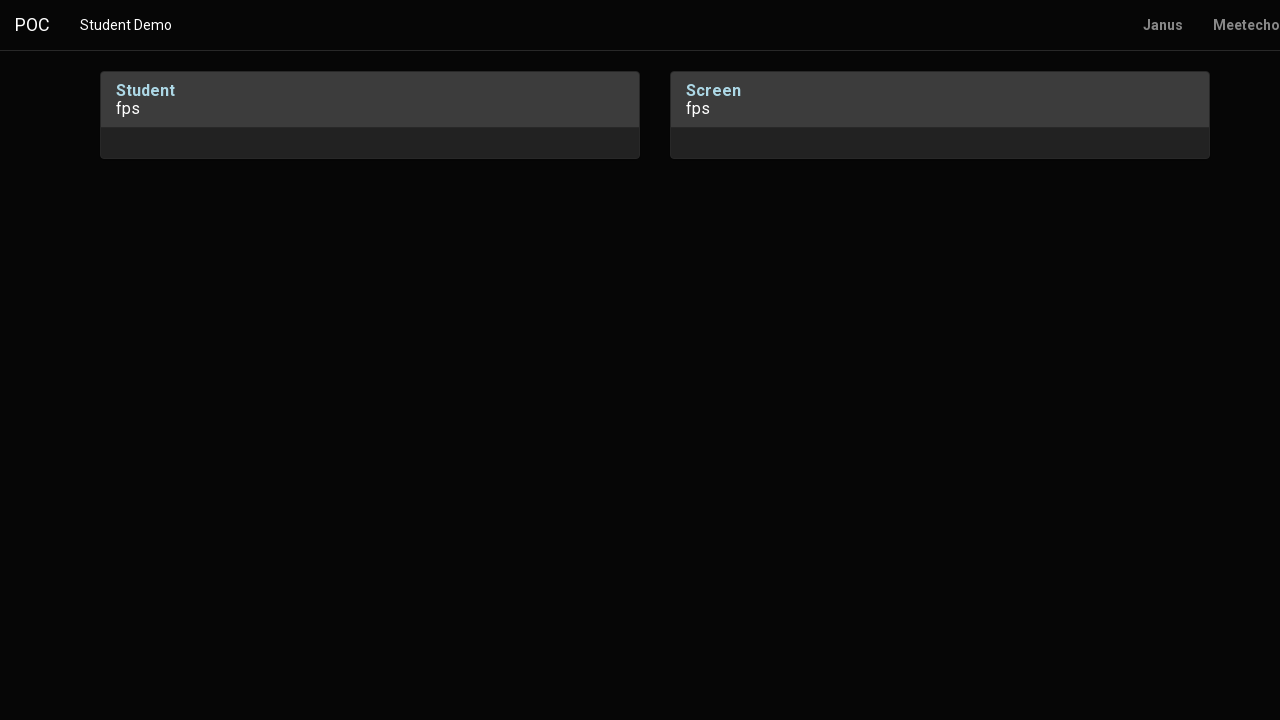

Pressed Tab to navigate to next UI element
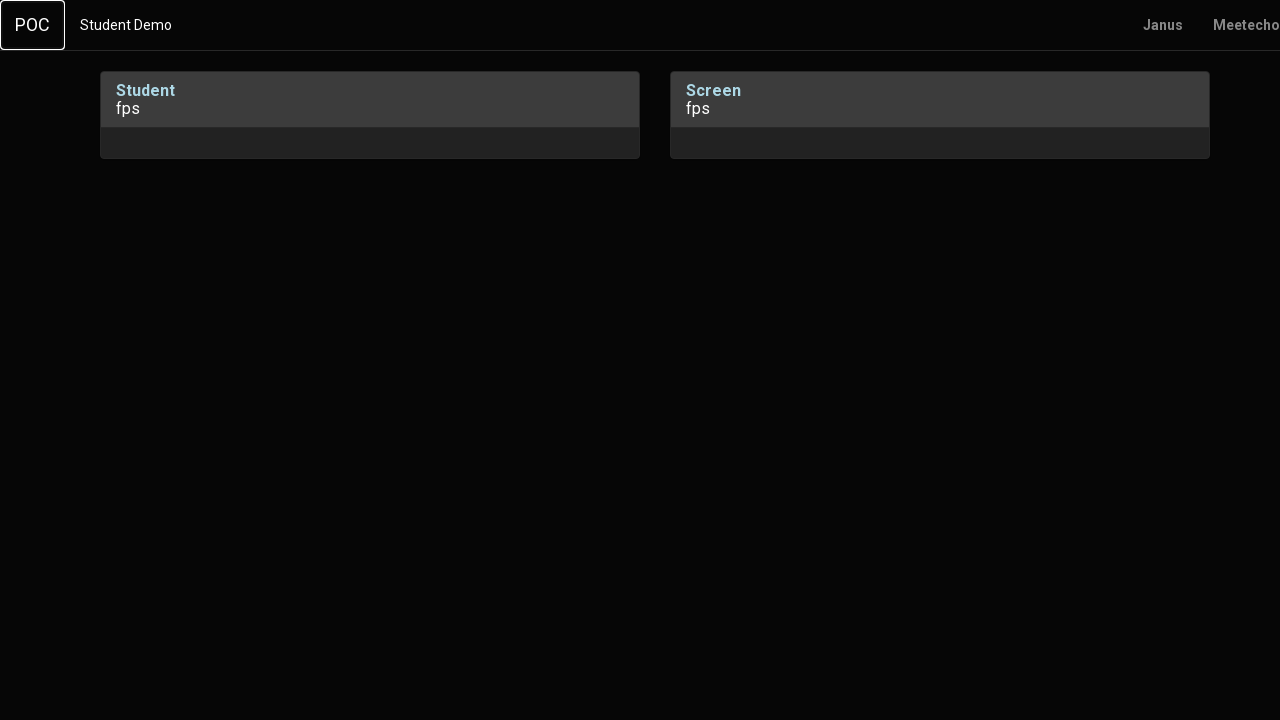

Waited 1 second for navigation
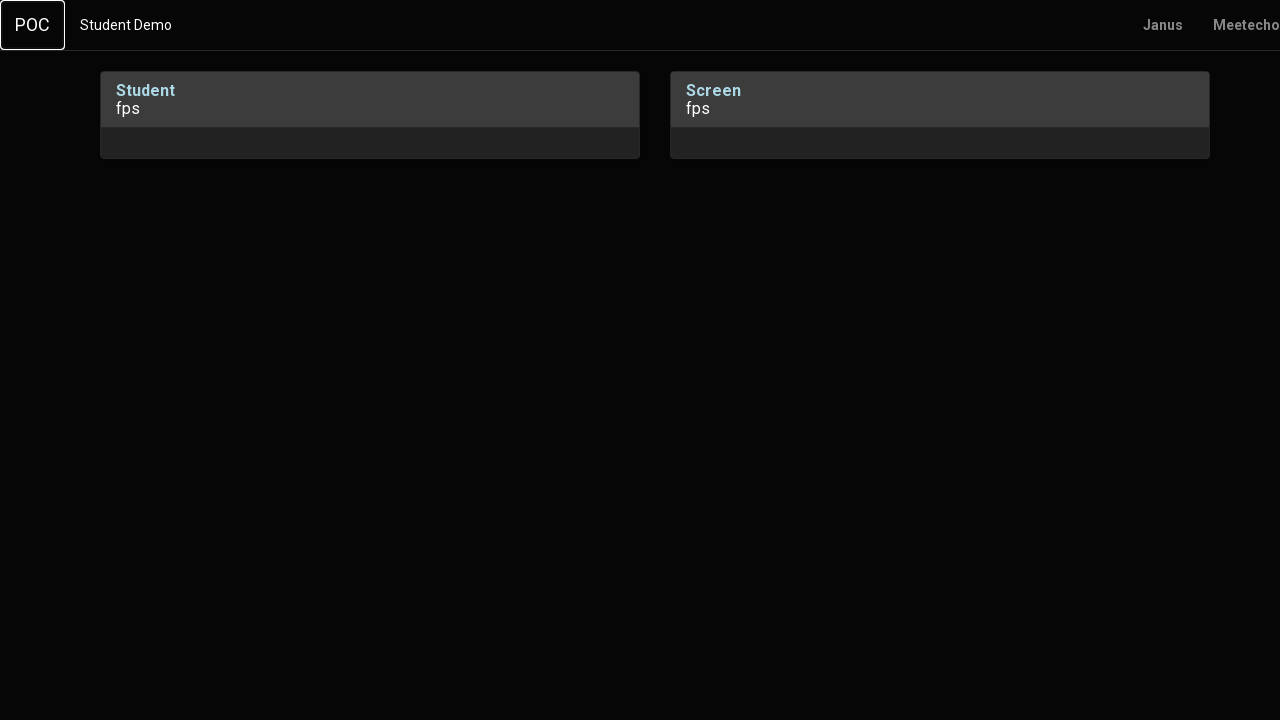

Pressed Enter to confirm selection
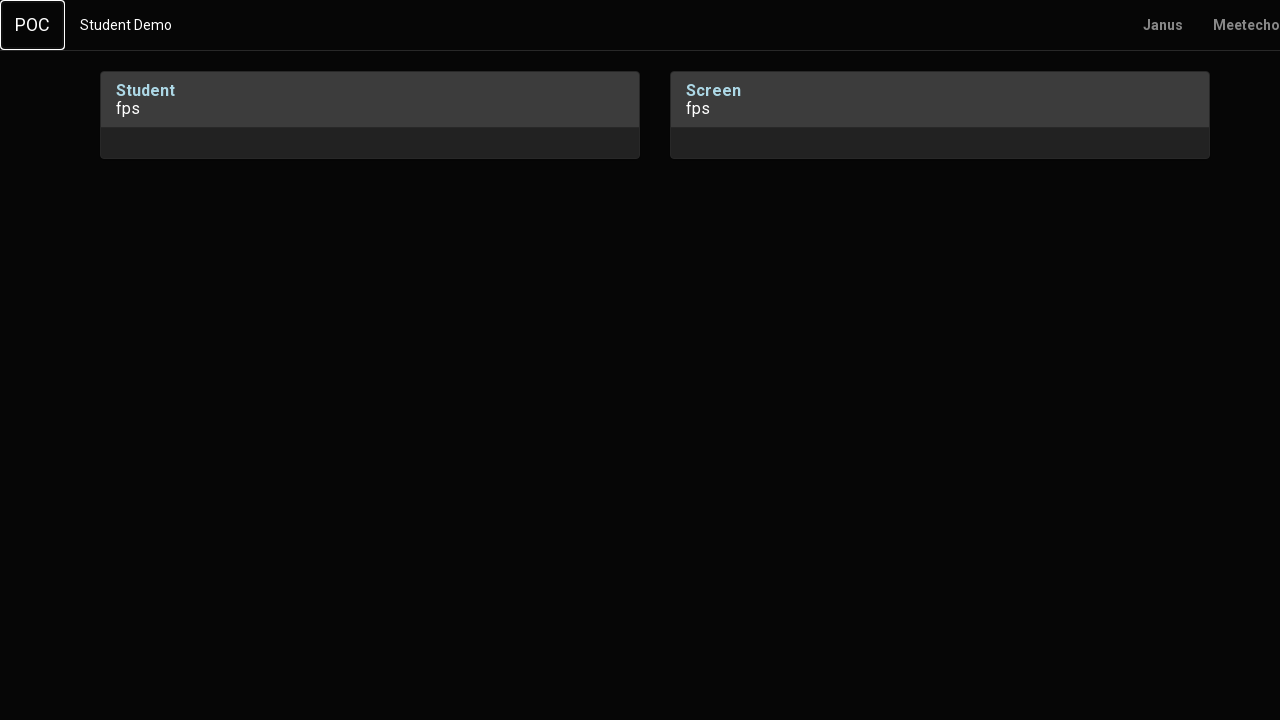

Waited 2 seconds after confirmation
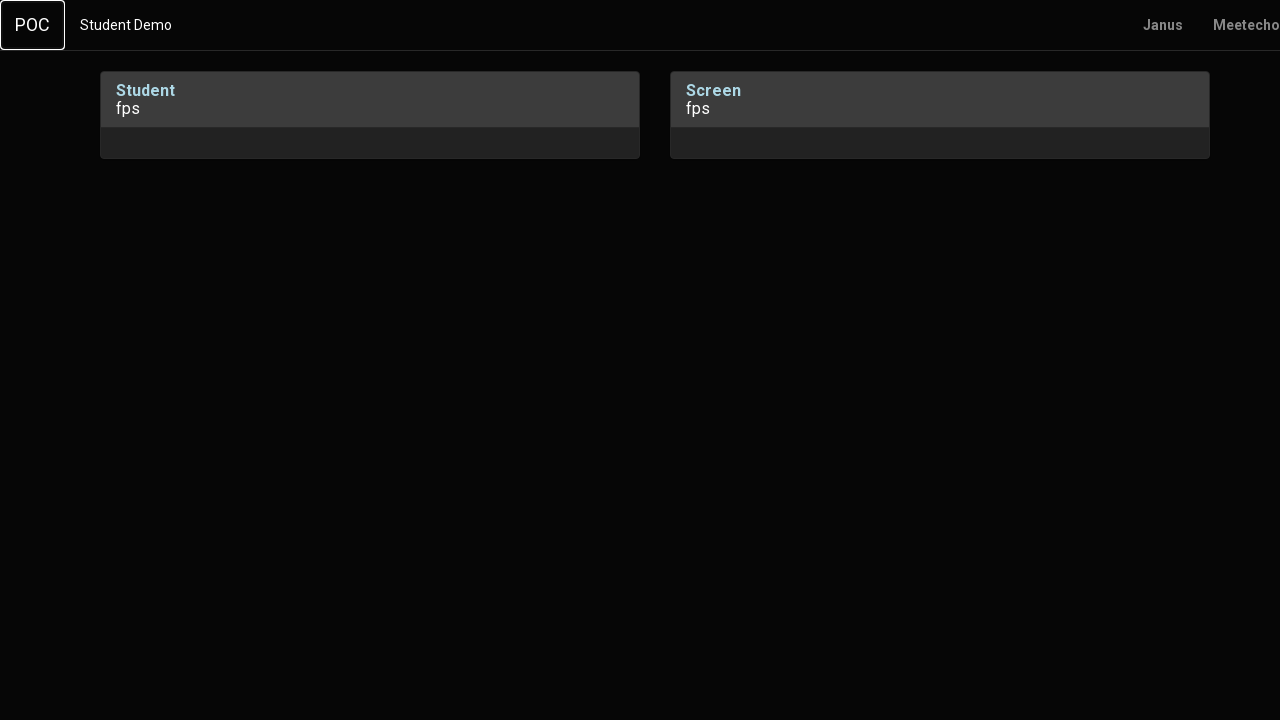

Pressed Tab to navigate to next dialog element
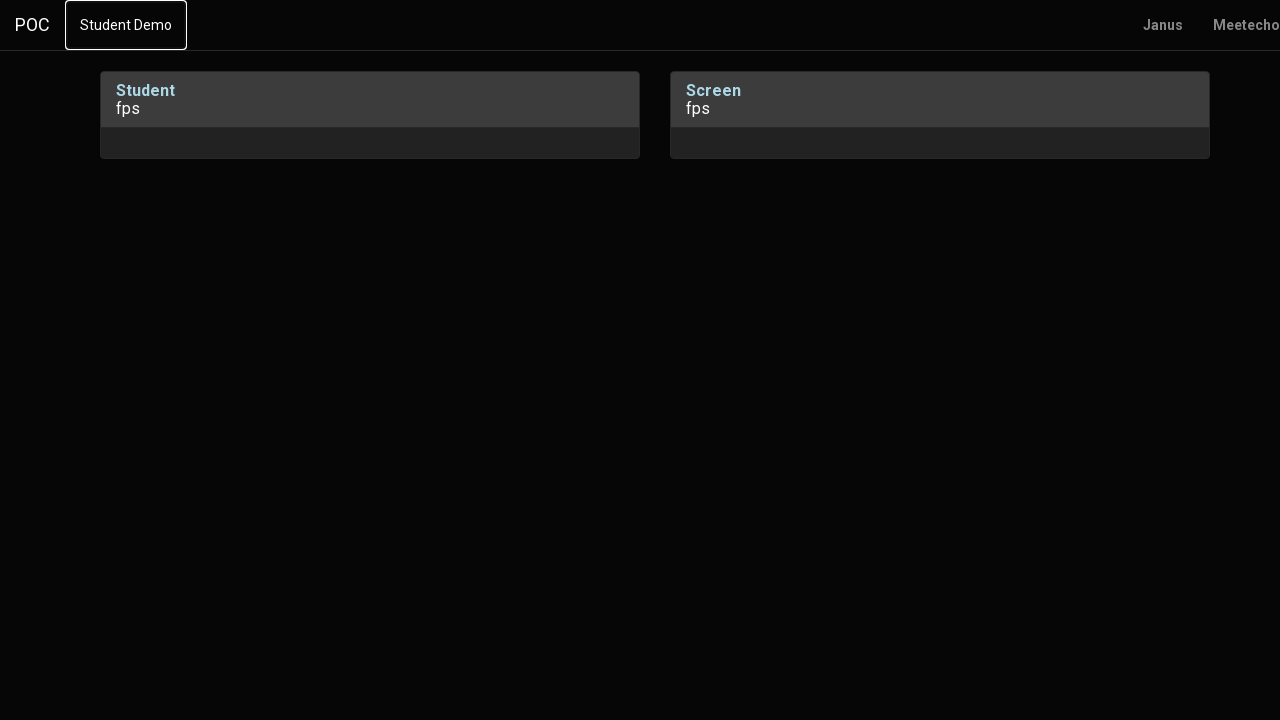

Waited 1 second for navigation
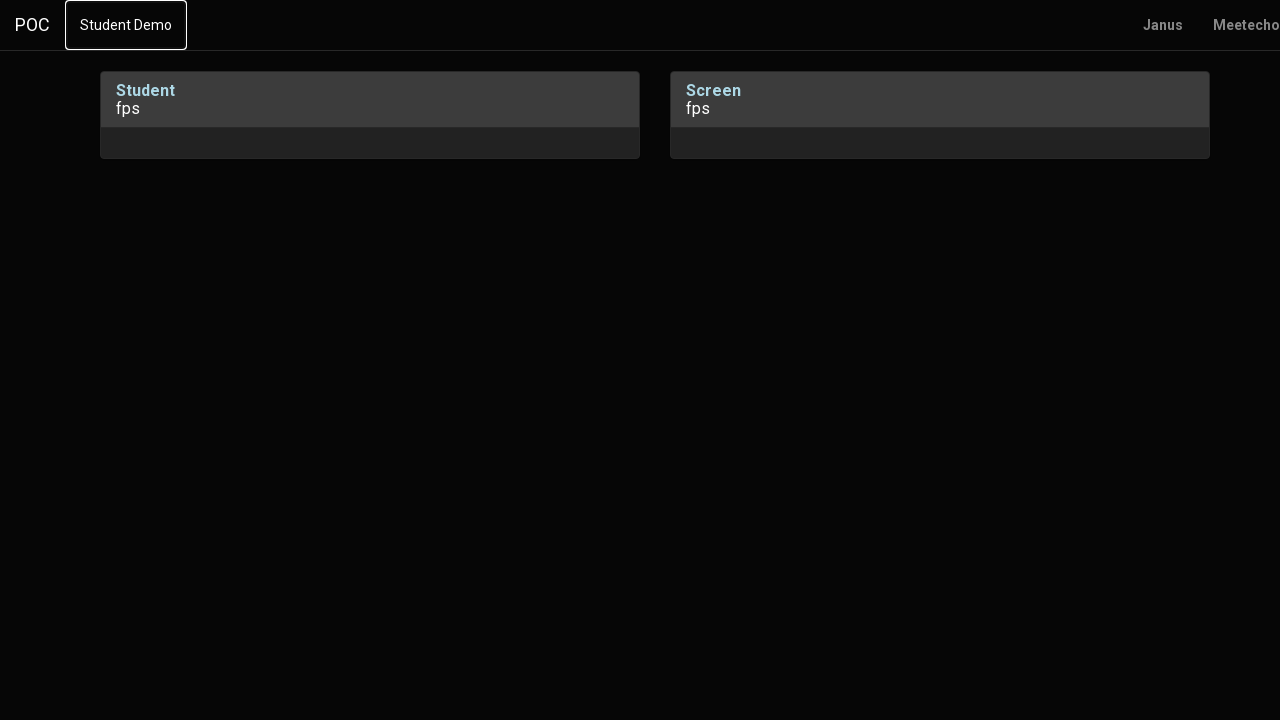

Pressed Tab again to navigate further
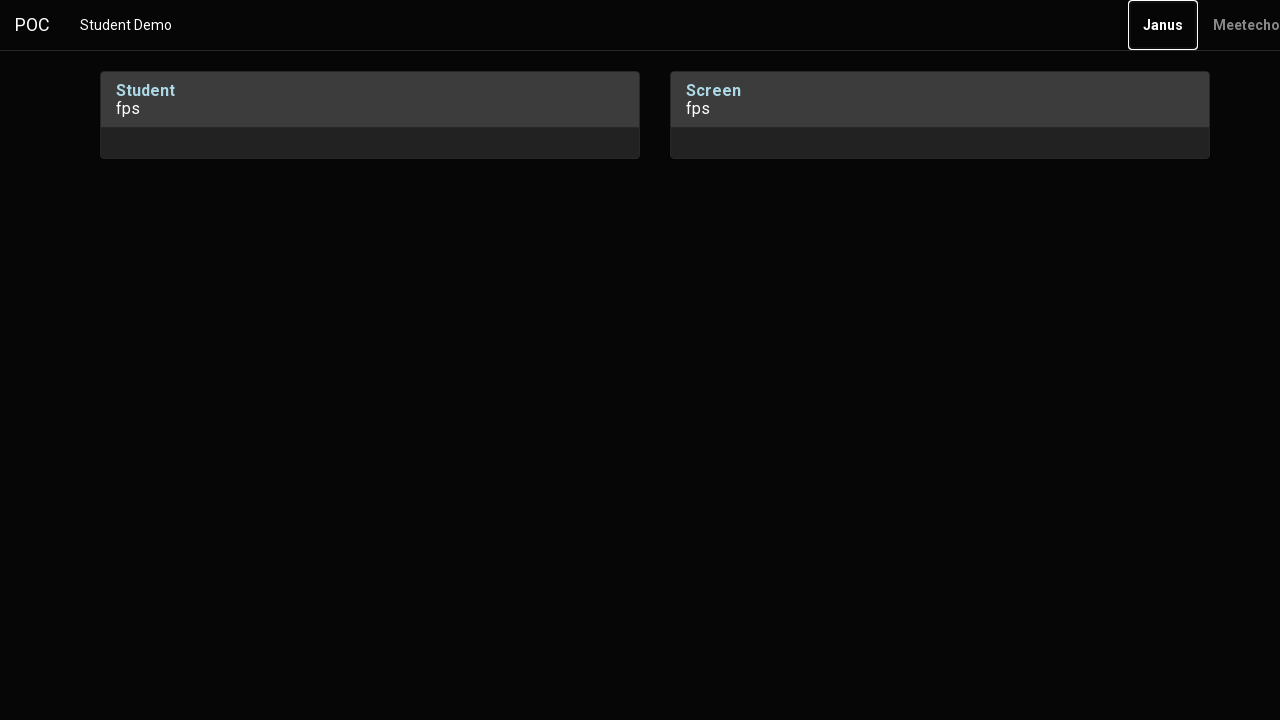

Waited 2 seconds for navigation
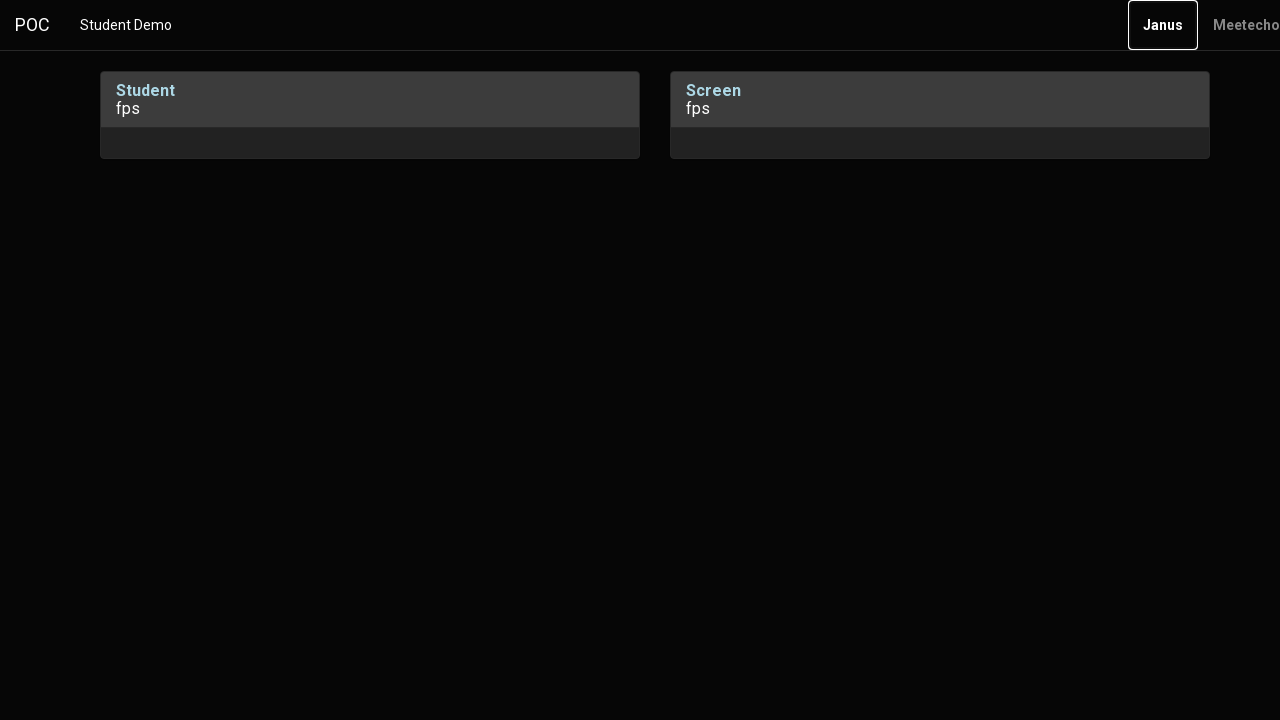

Pressed Enter to confirm final action
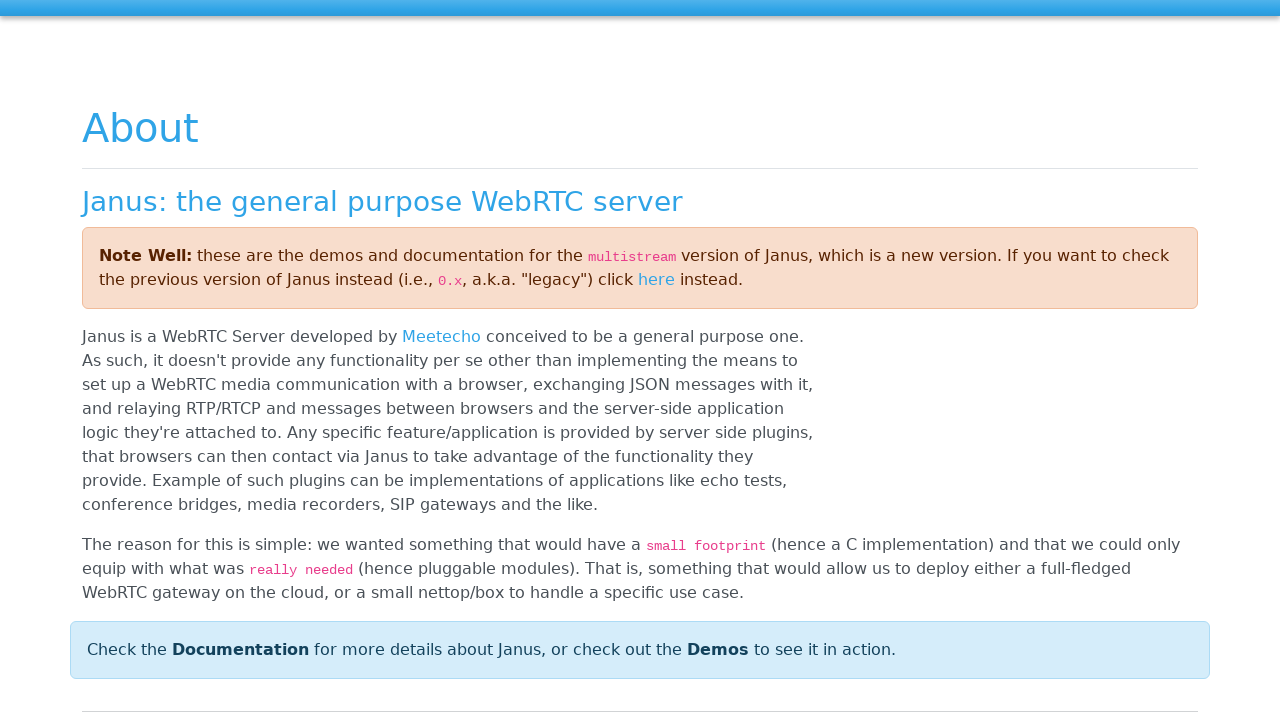

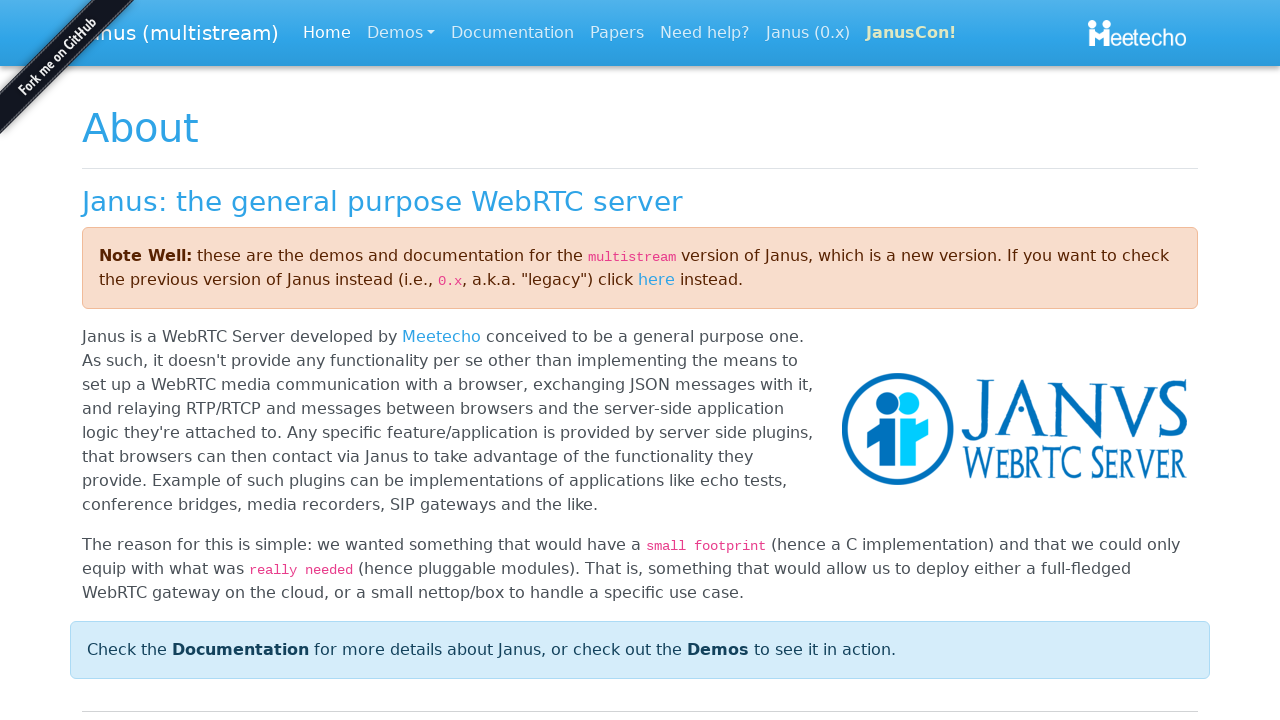